Navigates to Flipkart e-commerce website and verifies the page loads successfully

Starting URL: https://www.flipkart.com/

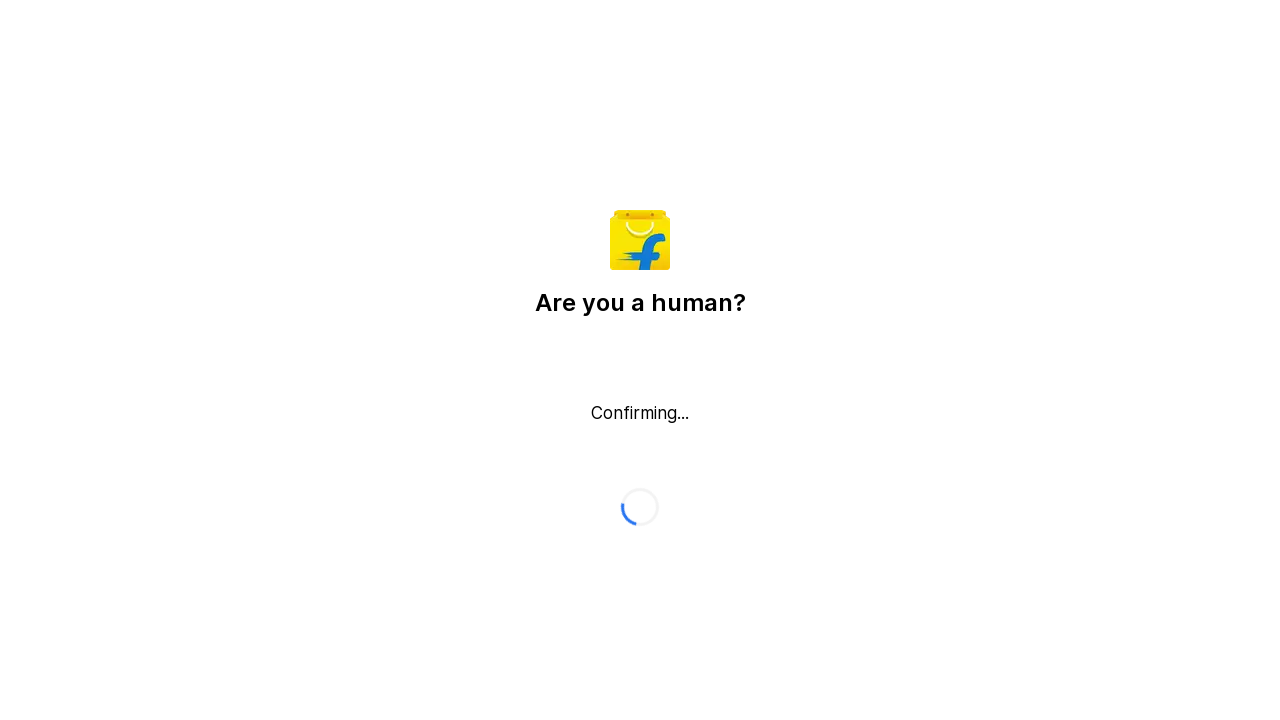

Flipkart page loaded successfully (DOM content loaded)
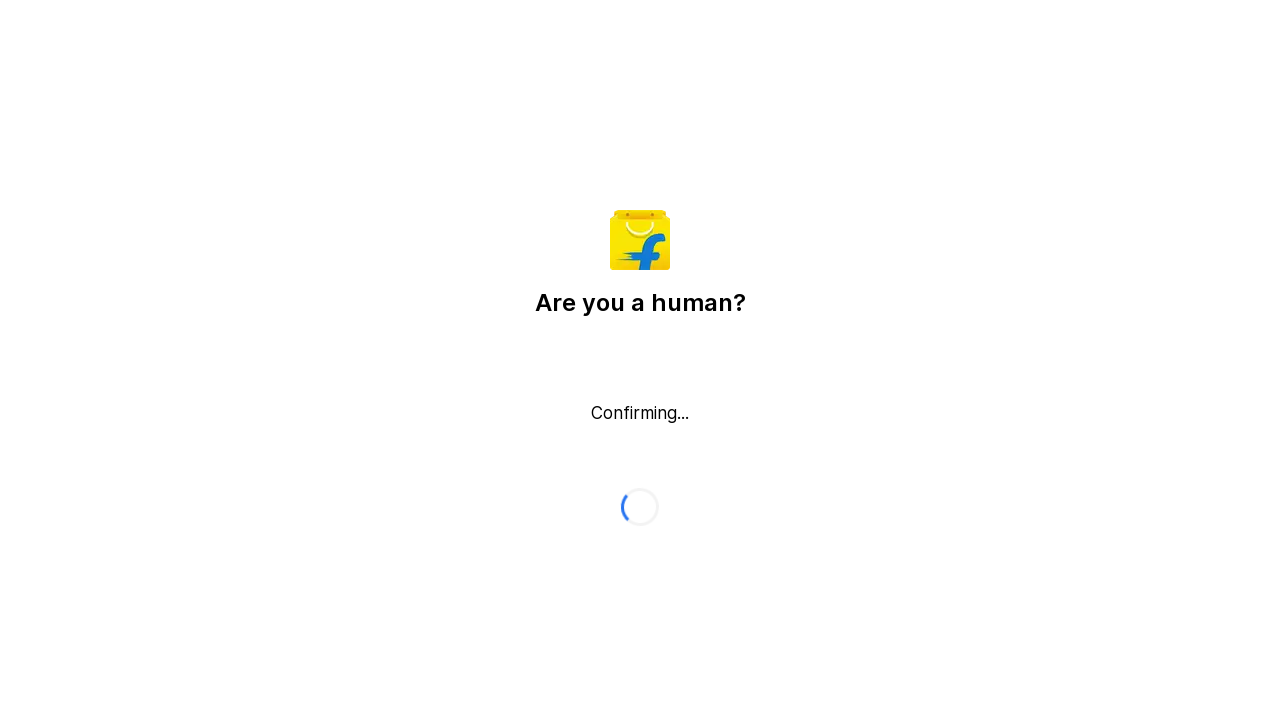

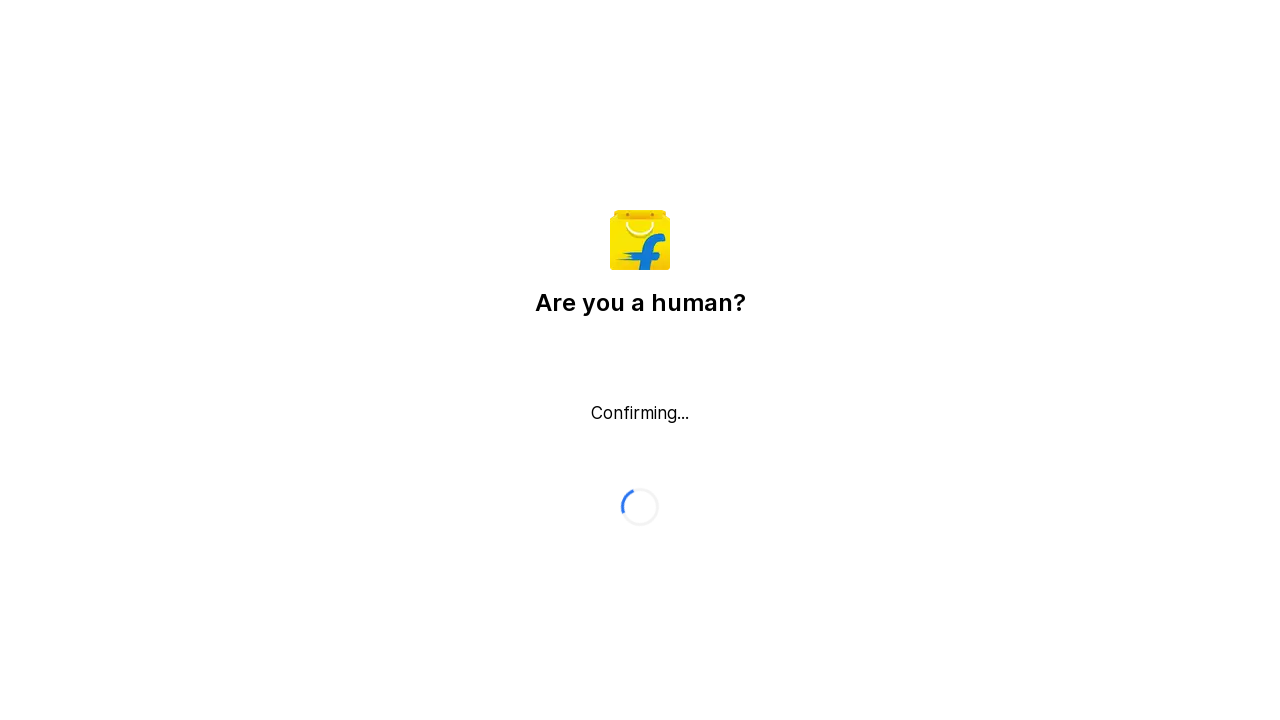